Tests dynamic loading functionality by clicking on Dynamic Loading link, navigating to Example 1, clicking Start button, and waiting for the result text to appear

Starting URL: https://the-internet.herokuapp.com/

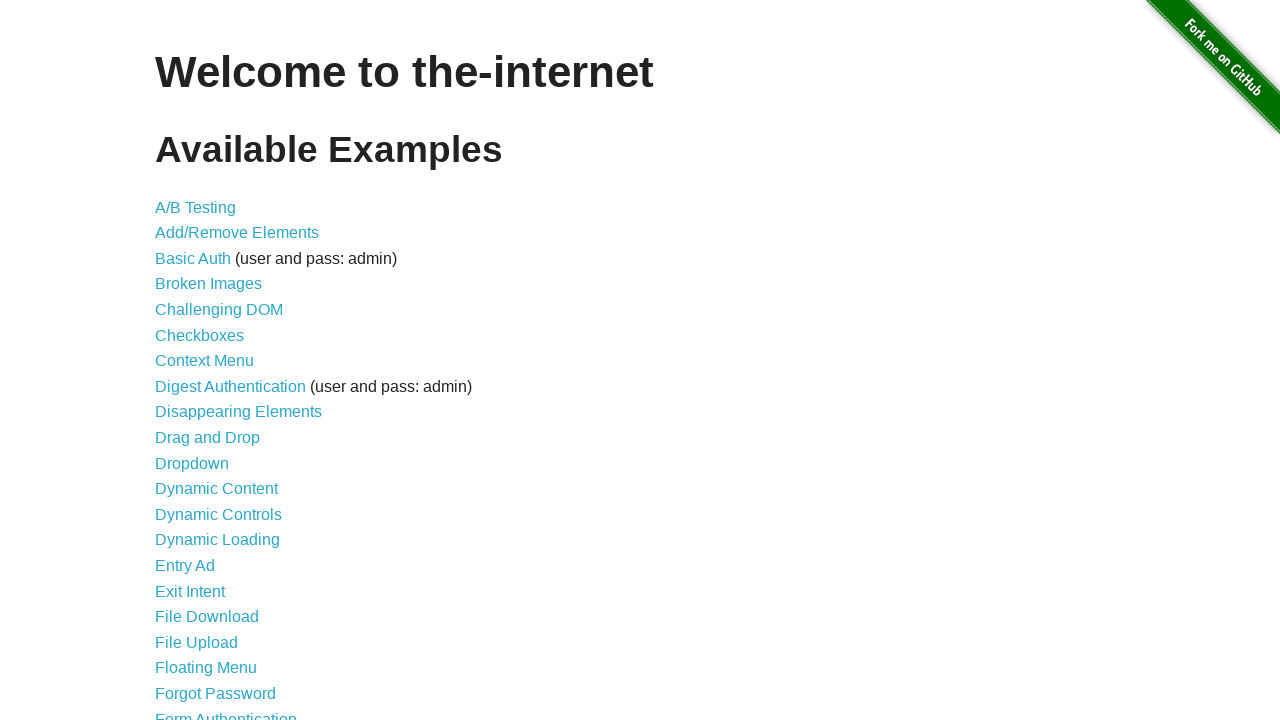

Clicked on Dynamic Loading link at (218, 540) on xpath=//a[normalize-space()='Dynamic Loading']
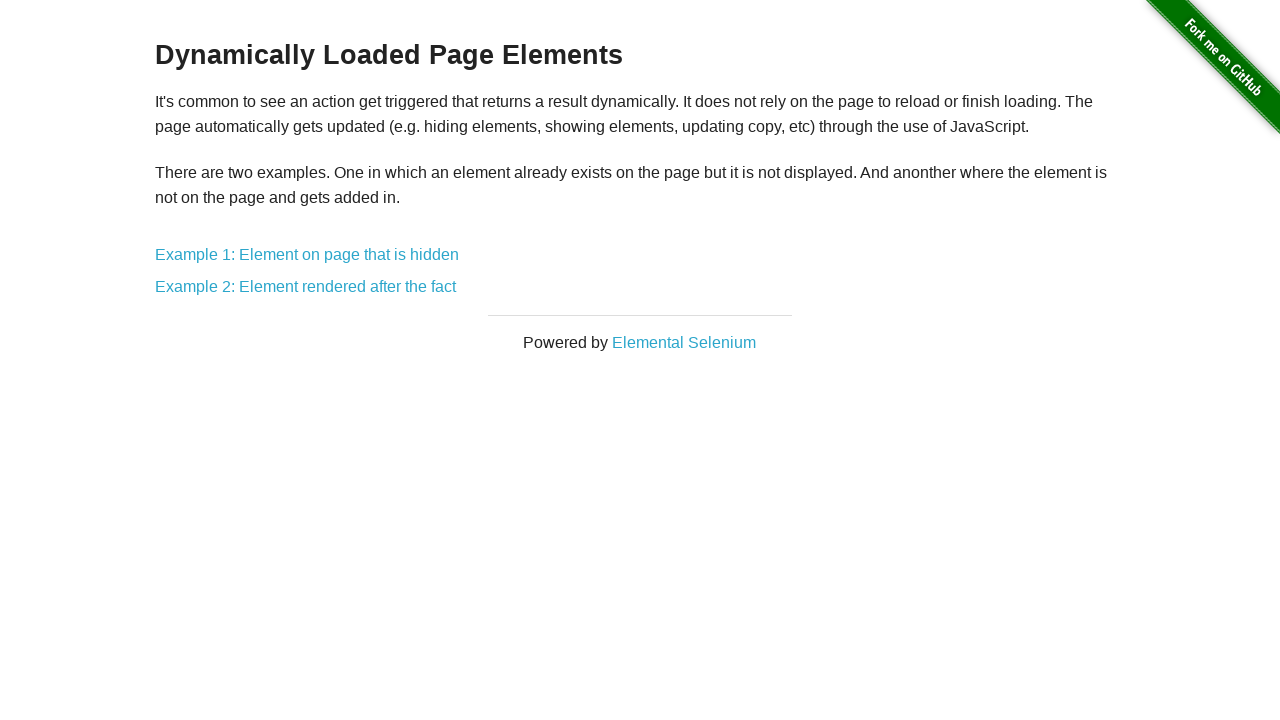

Clicked on Example 1: Element on page that is hidden link at (307, 255) on xpath=//a[normalize-space()='Example 1: Element on page that is hidden']
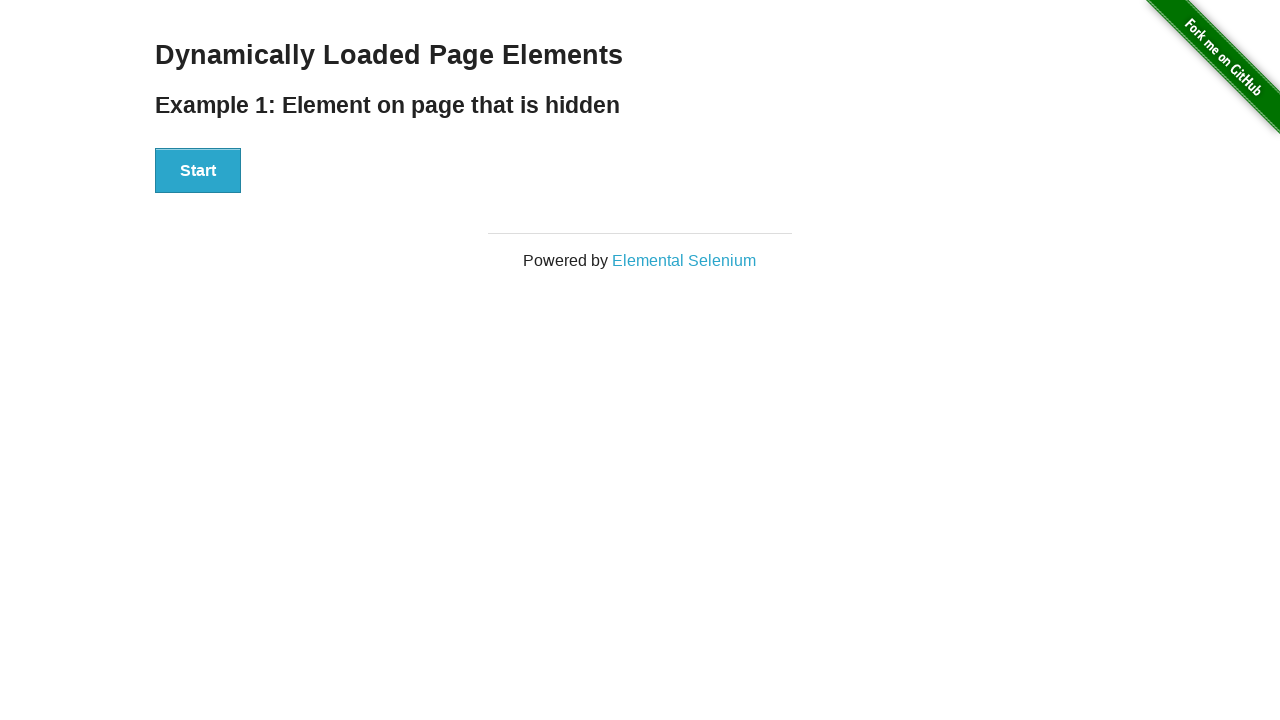

Clicked Start button at (198, 171) on button
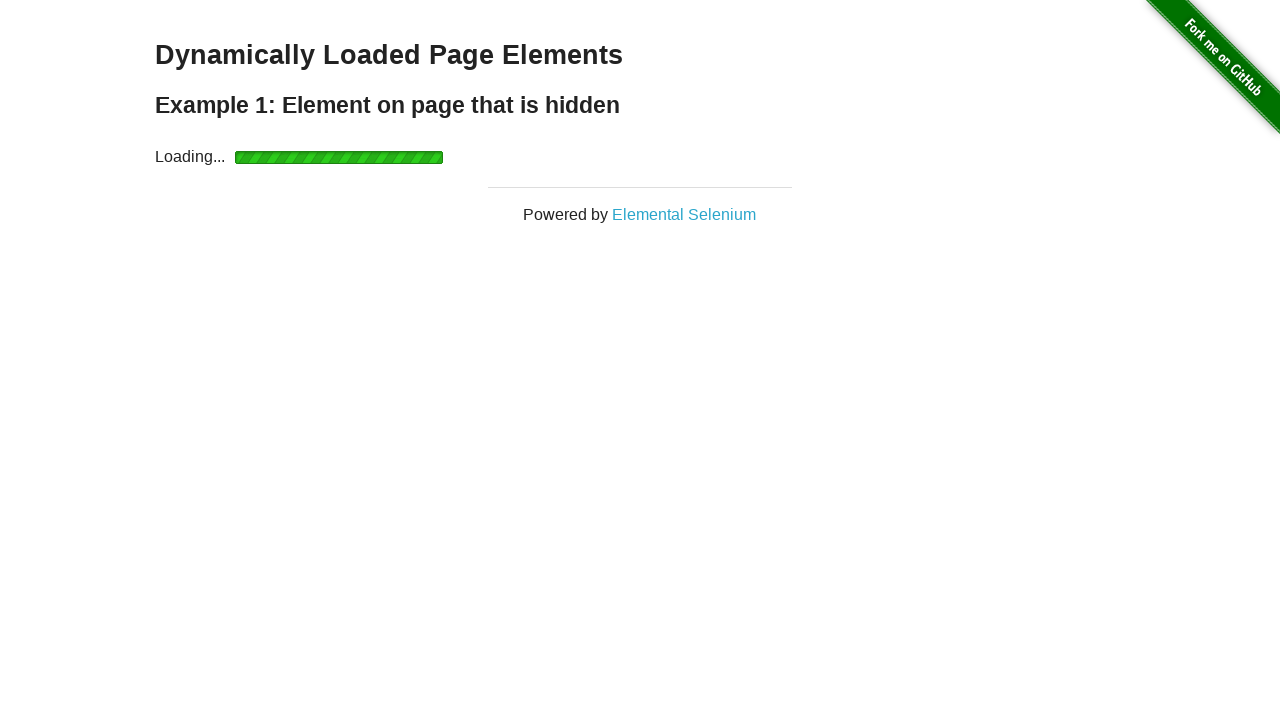

Waited for 'Hello World!' result text to become visible
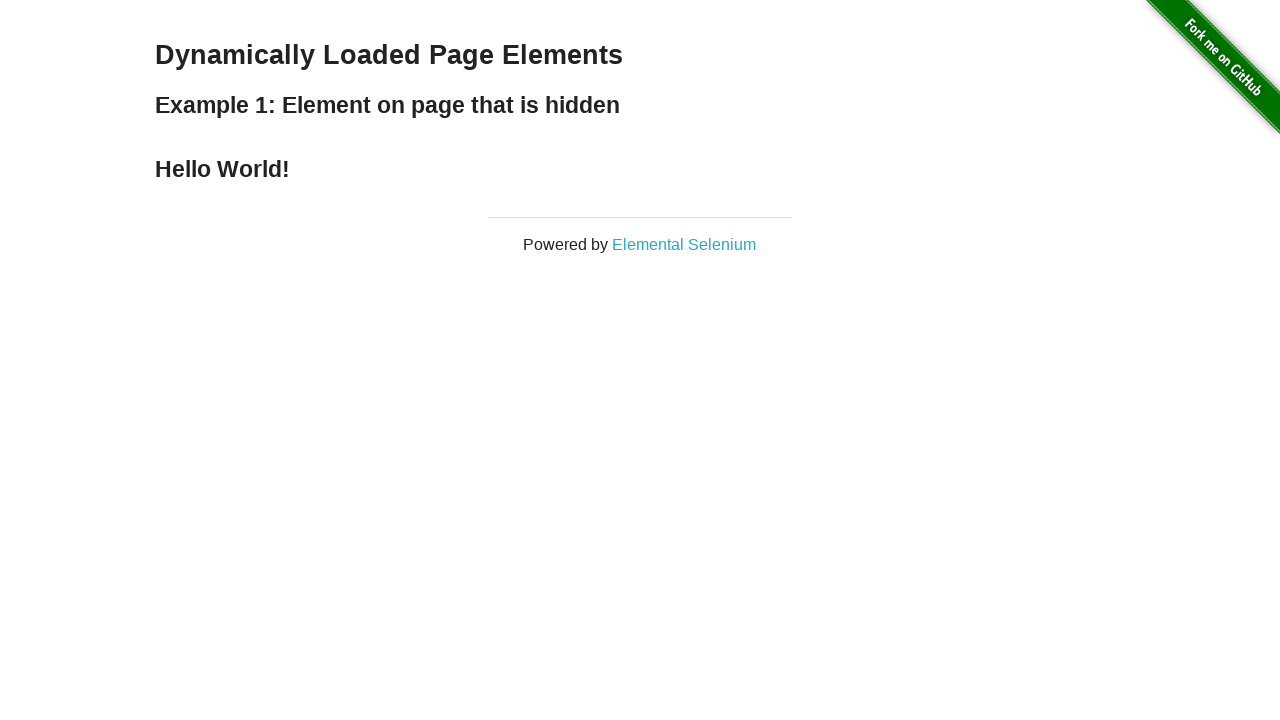

Retrieved result text: Hello World!
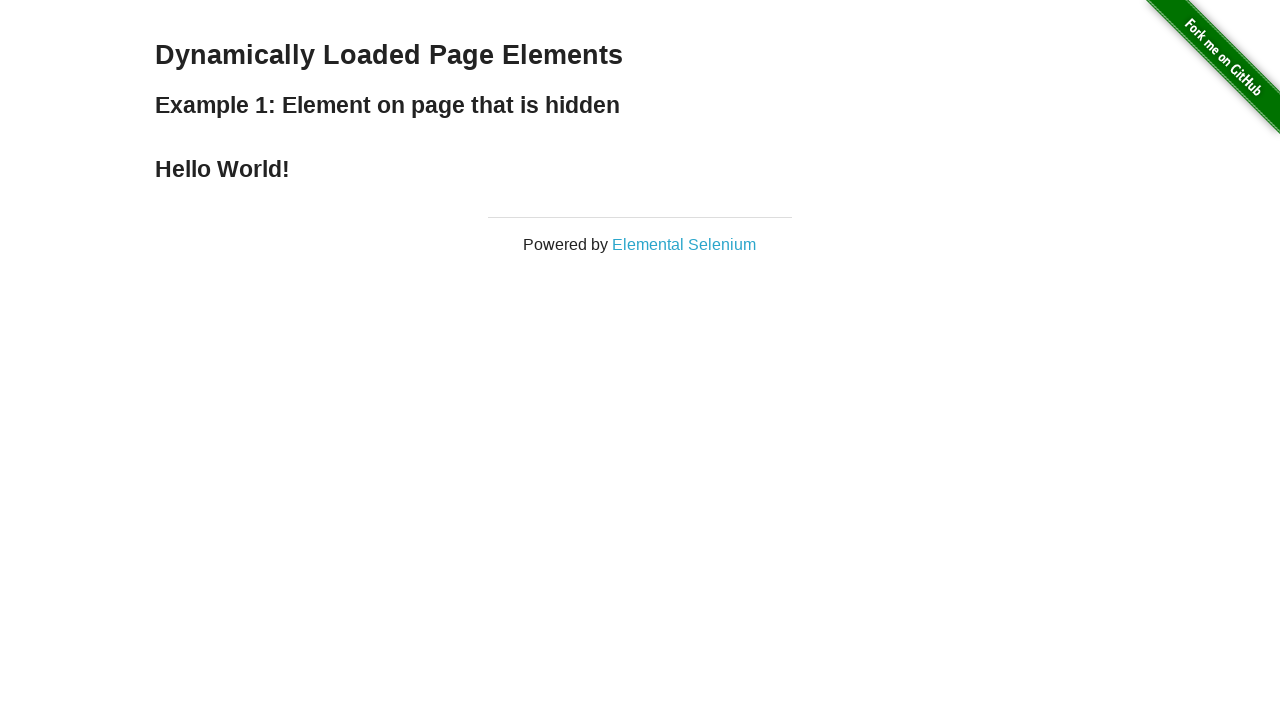

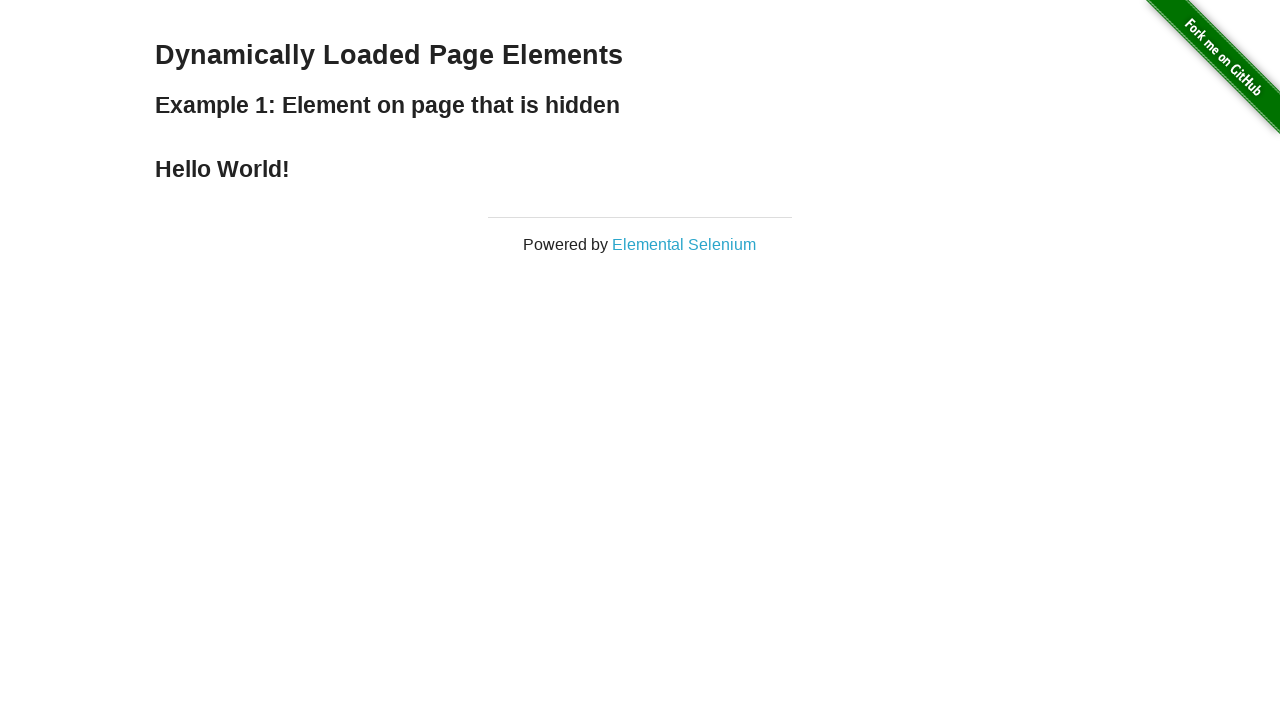